Tests alert handling by filling a name field, clicking alert button, and accepting the alert

Starting URL: https://codenboxautomationlab.com/practice/

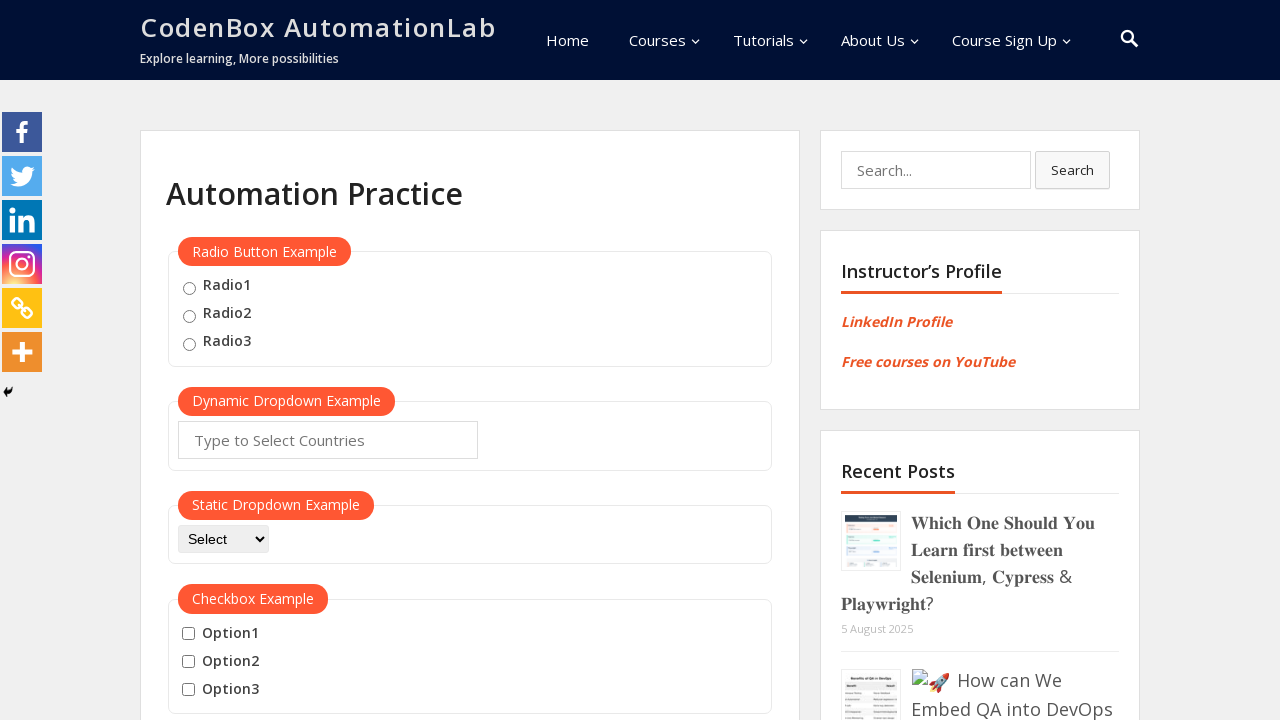

Filled name field with 'Najat Rawashdeh' on #name
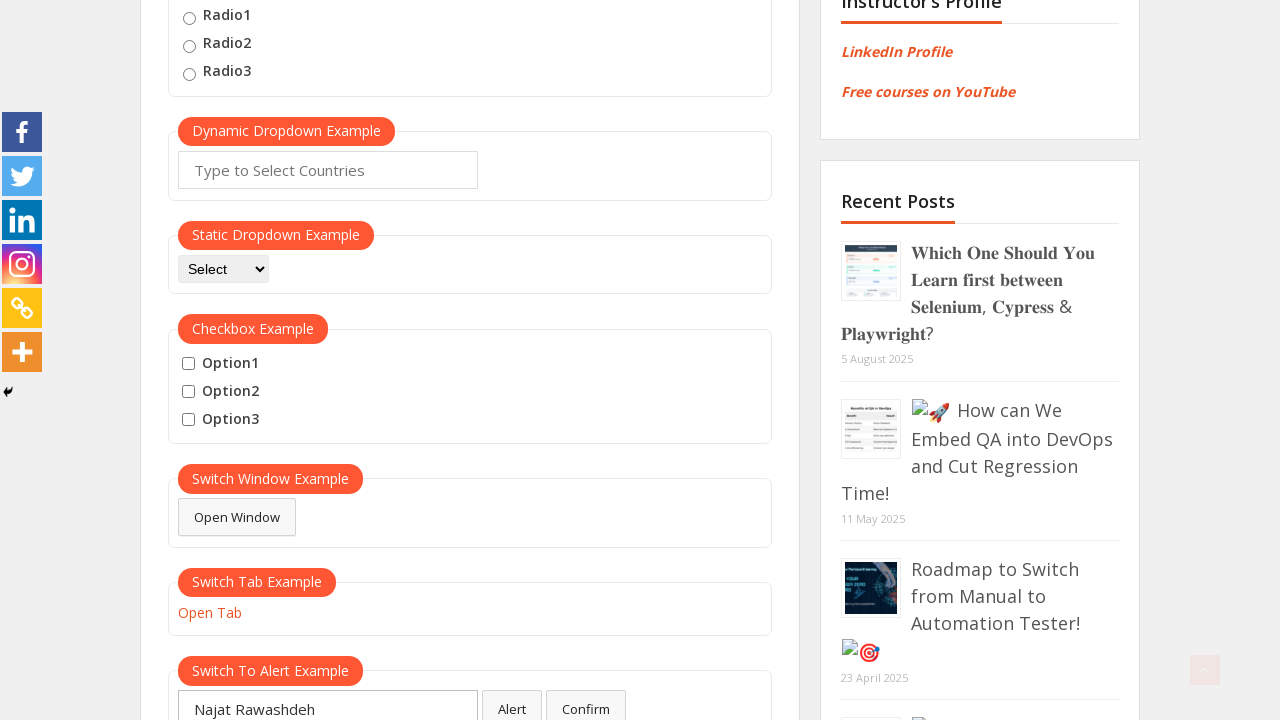

Set up alert handler to automatically accept dialogs
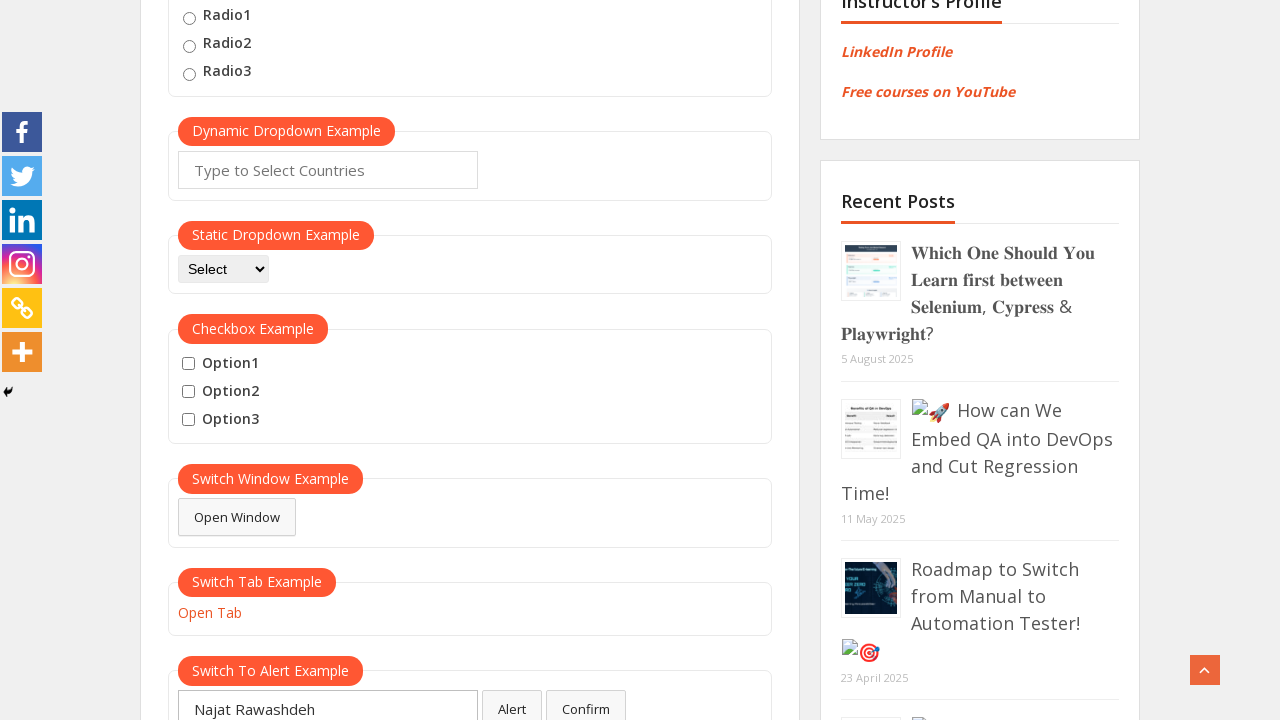

Clicked alert button at (512, 701) on #alertbtn
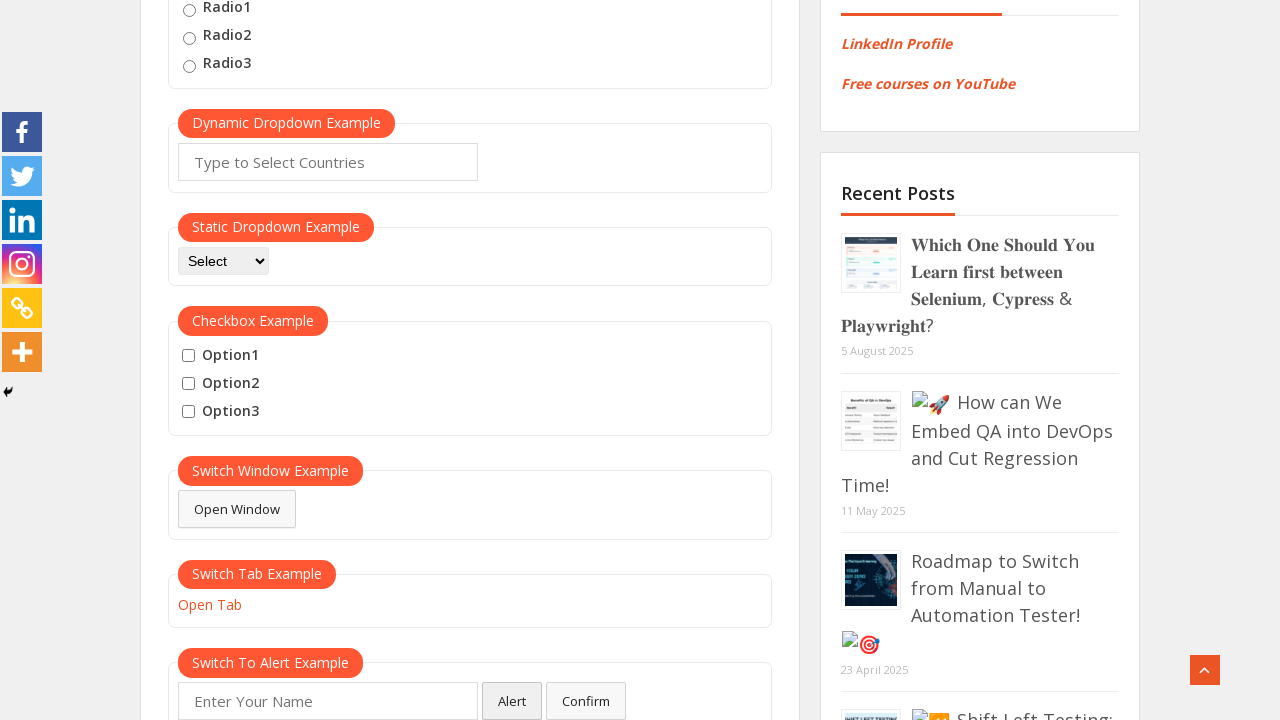

Waited 500ms for alert to be processed
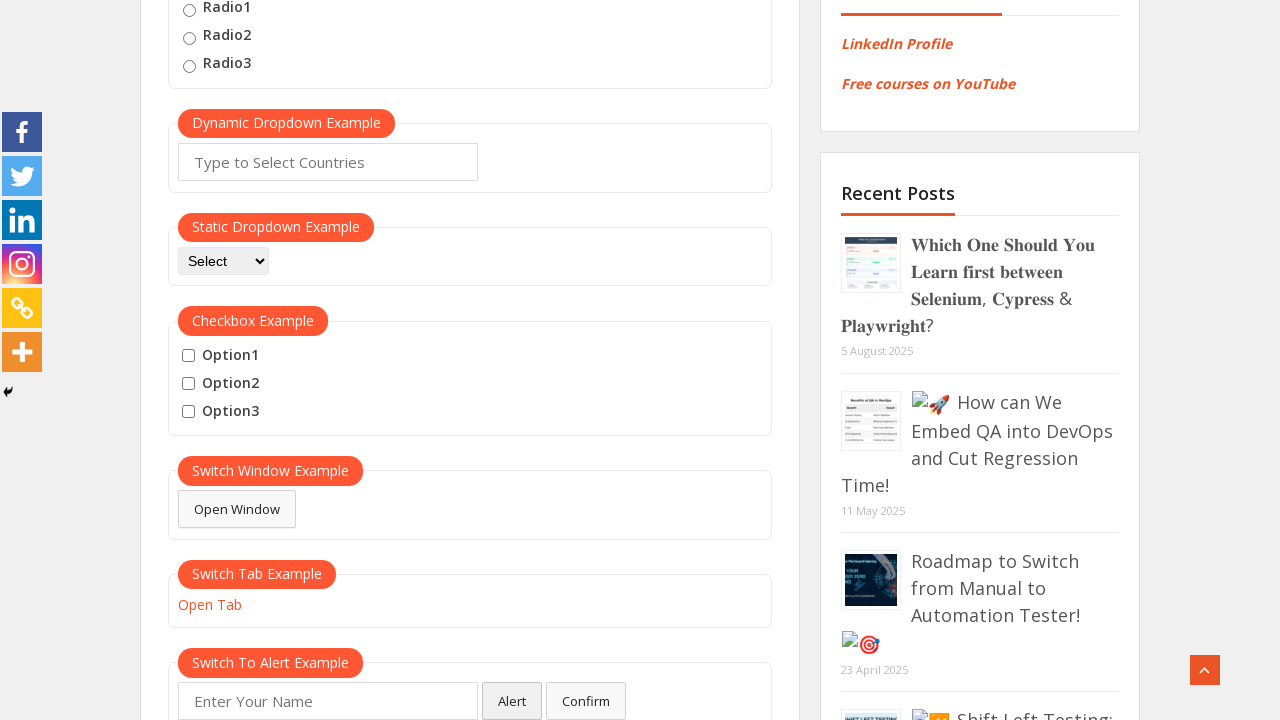

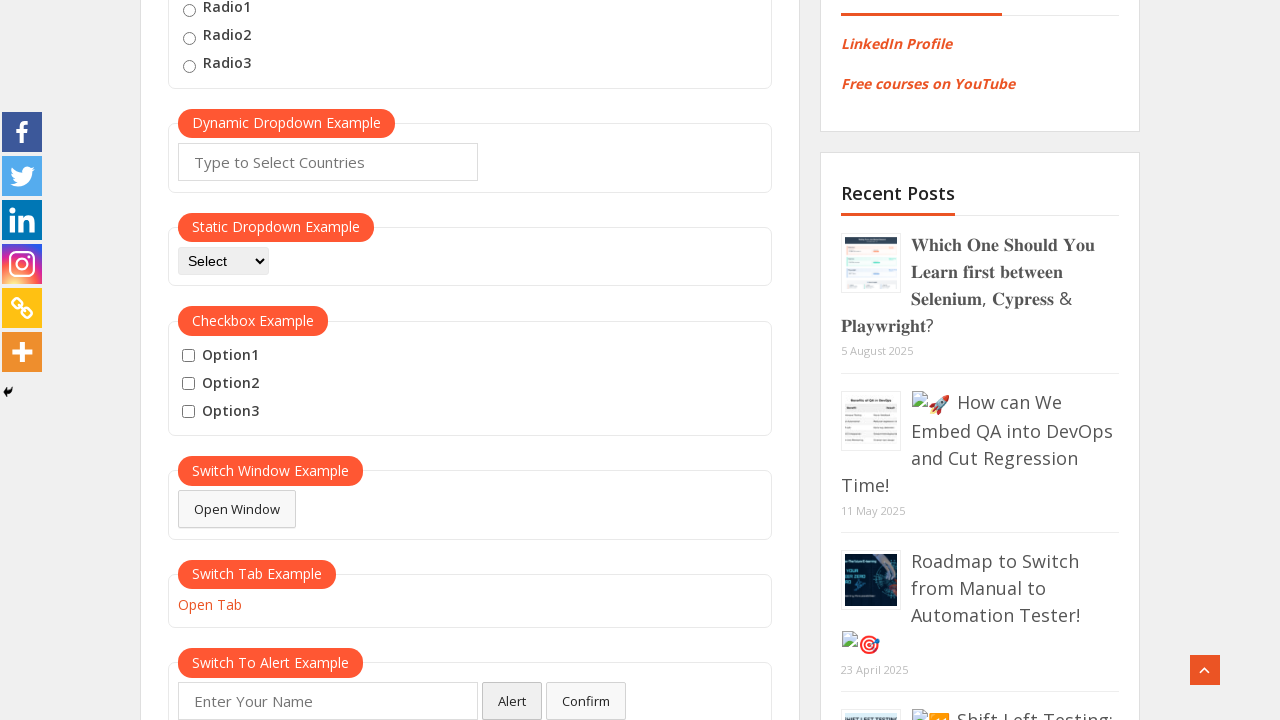